Tests horizontal scrolling functionality on a dashboard by scrolling right twice and then left three times

Starting URL: https://dashboards.handmadeinteractive.com/jasonlove/

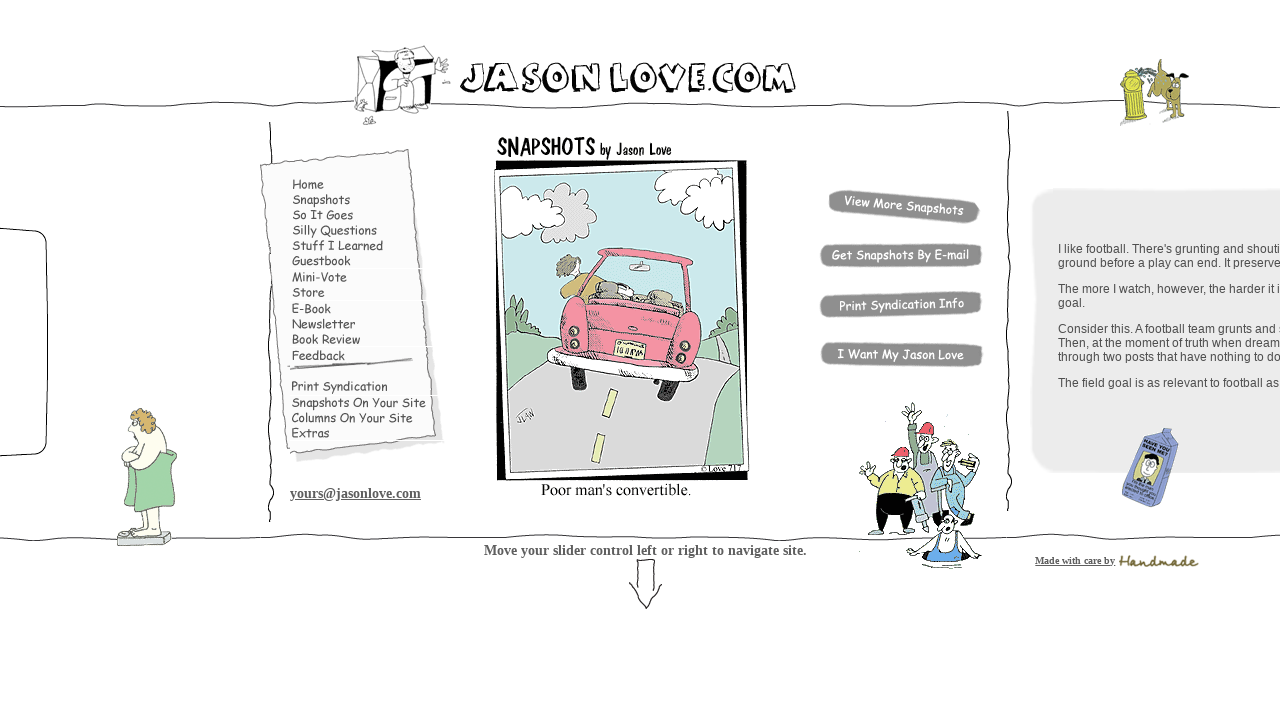

Navigated to dashboard at https://dashboards.handmadeinteractive.com/jasonlove/
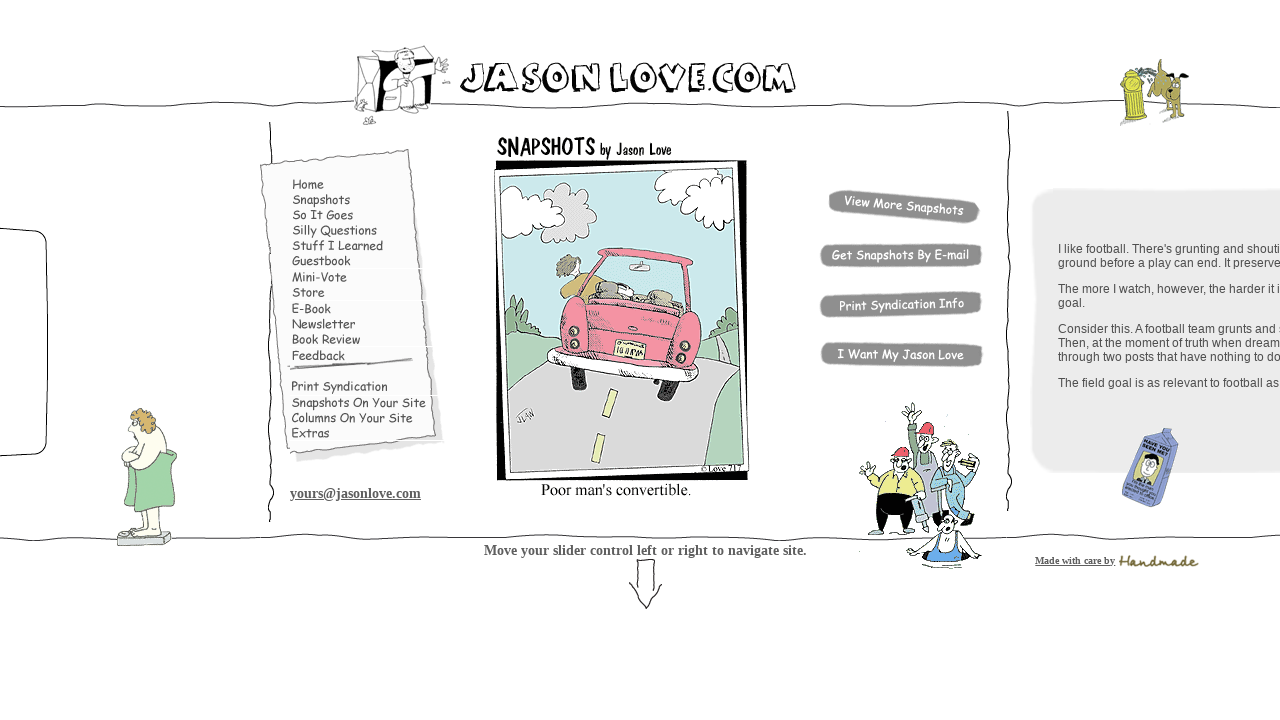

Scrolled right horizontally (scroll right iteration 1/2)
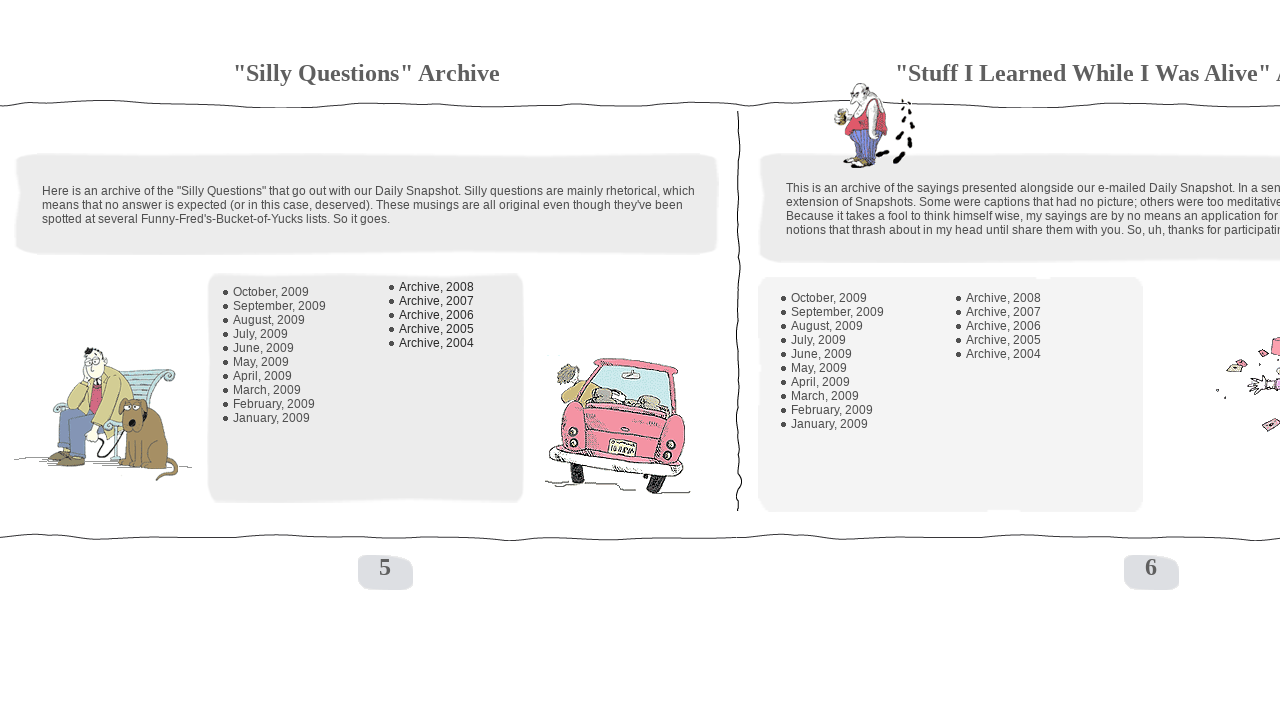

Waited 2 seconds for scroll animation (after scroll right 1/2)
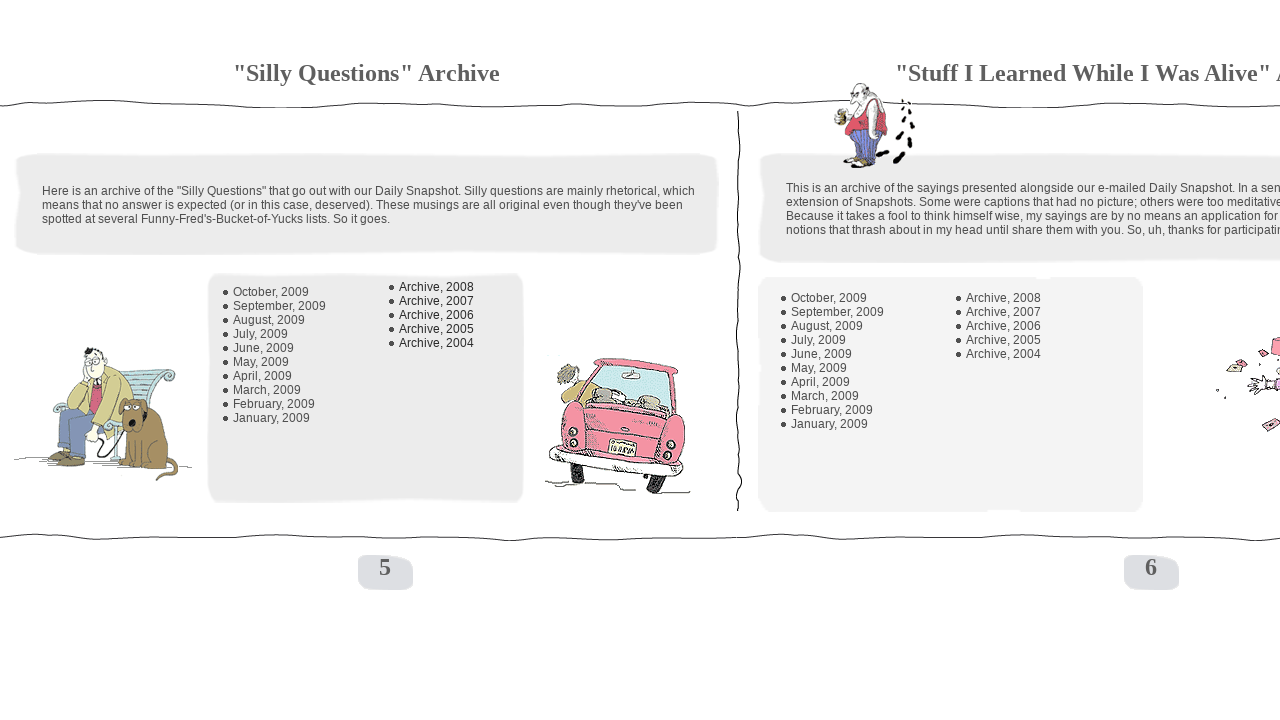

Scrolled right horizontally (scroll right iteration 2/2)
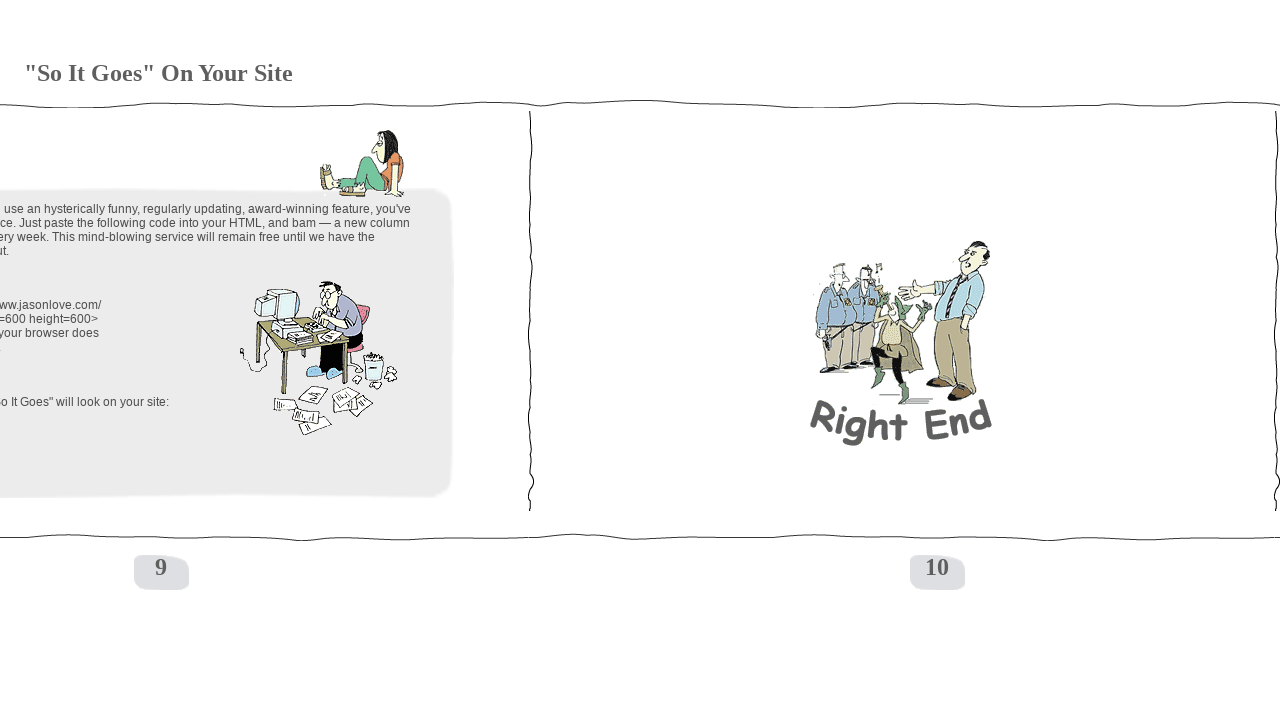

Waited 2 seconds for scroll animation (after scroll right 2/2)
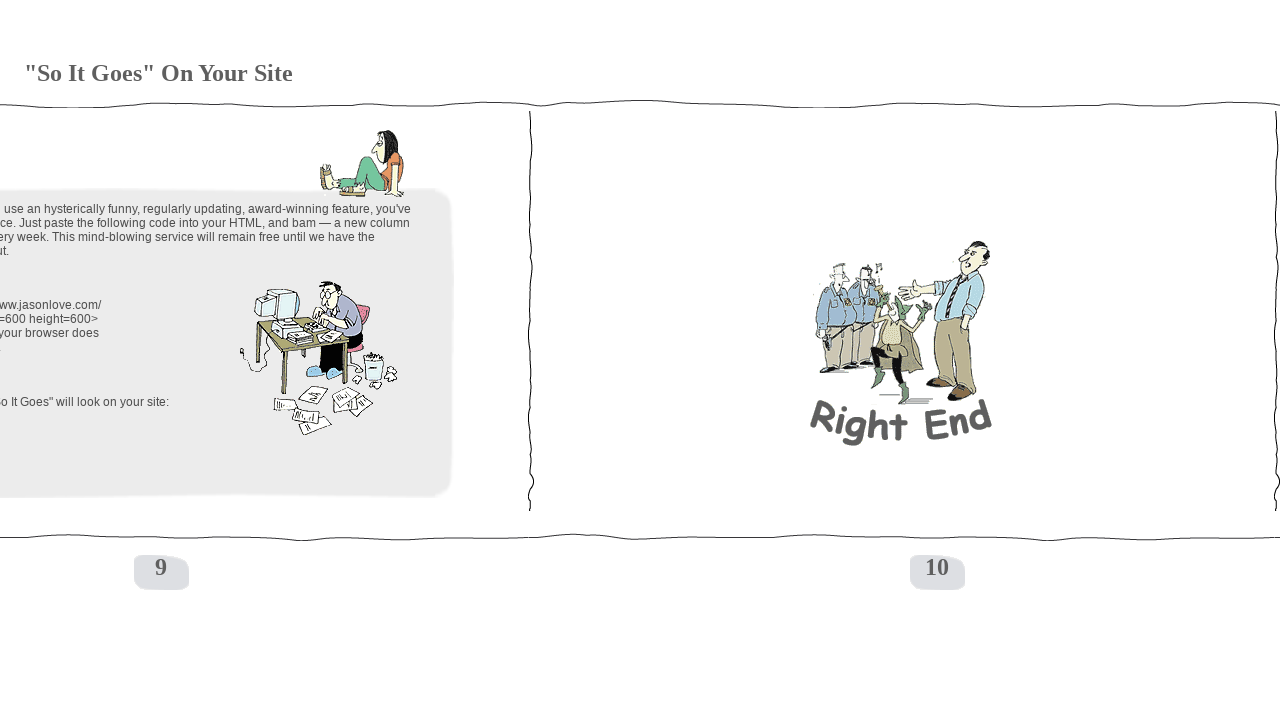

Waited 3 seconds between right and left scroll operations
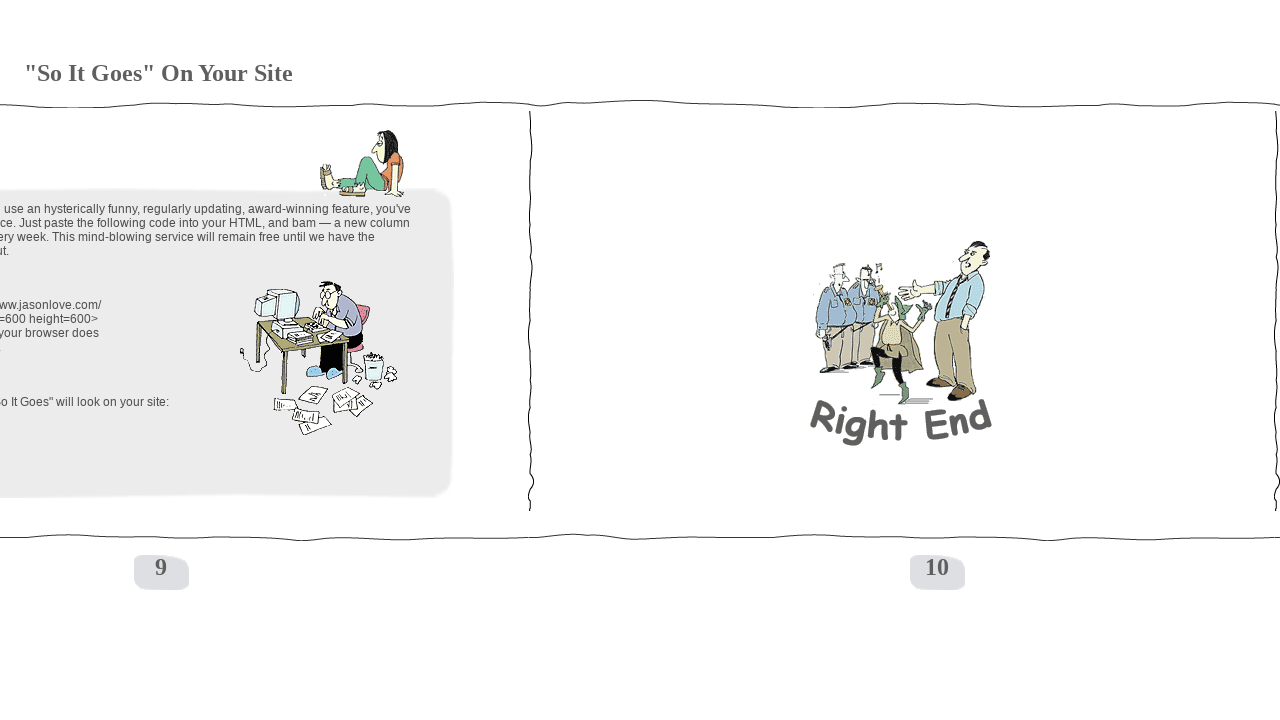

Scrolled left horizontally (scroll left iteration 1/3)
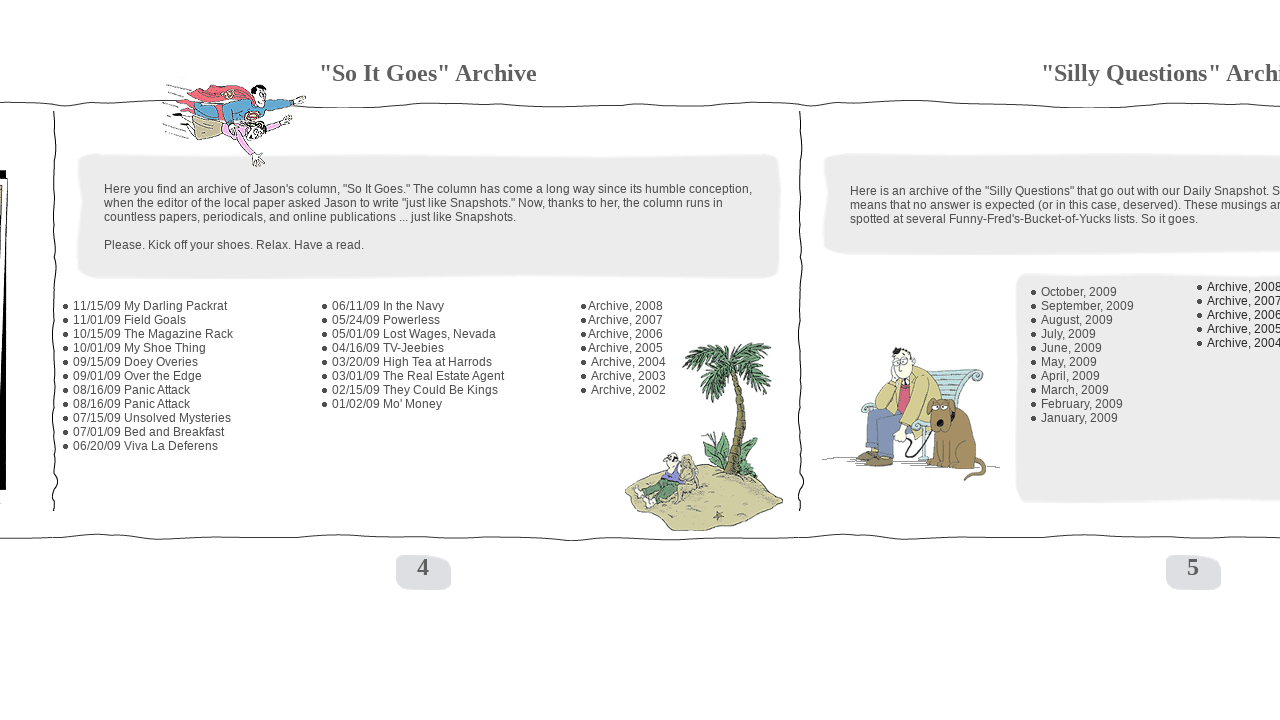

Waited 2 seconds for scroll animation (after scroll left 1/3)
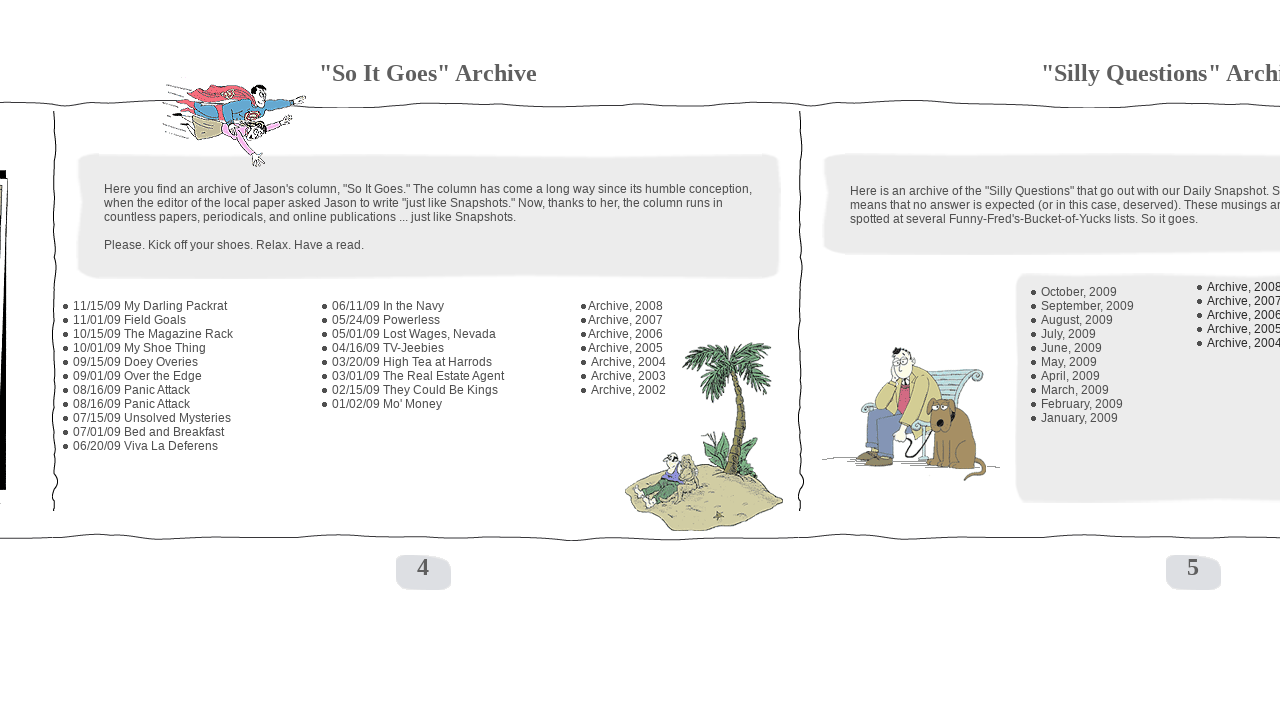

Scrolled left horizontally (scroll left iteration 2/3)
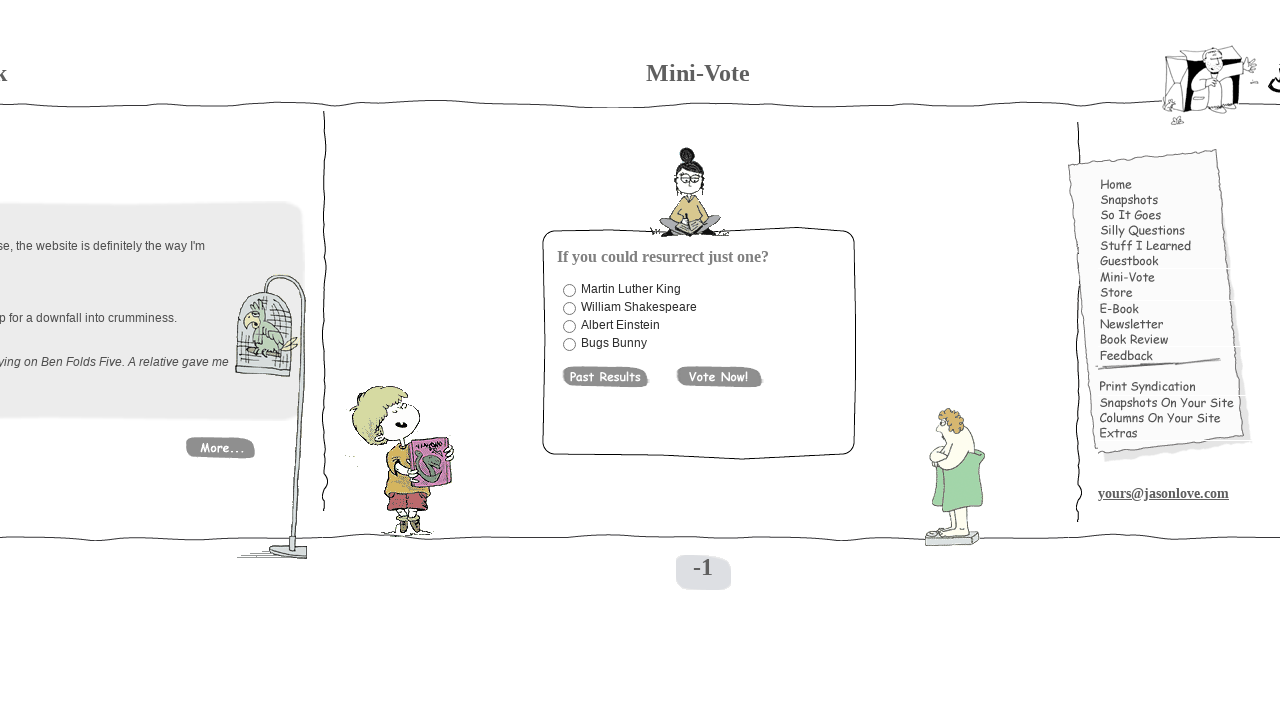

Waited 2 seconds for scroll animation (after scroll left 2/3)
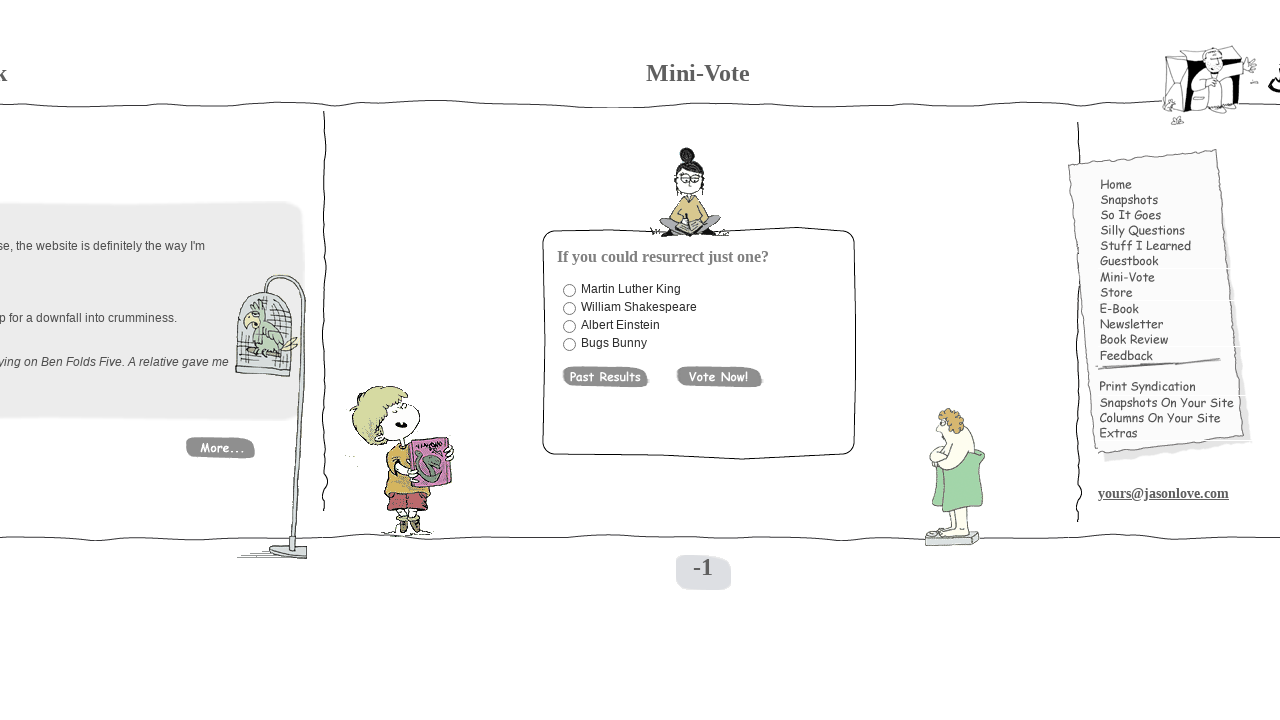

Scrolled left horizontally (scroll left iteration 3/3)
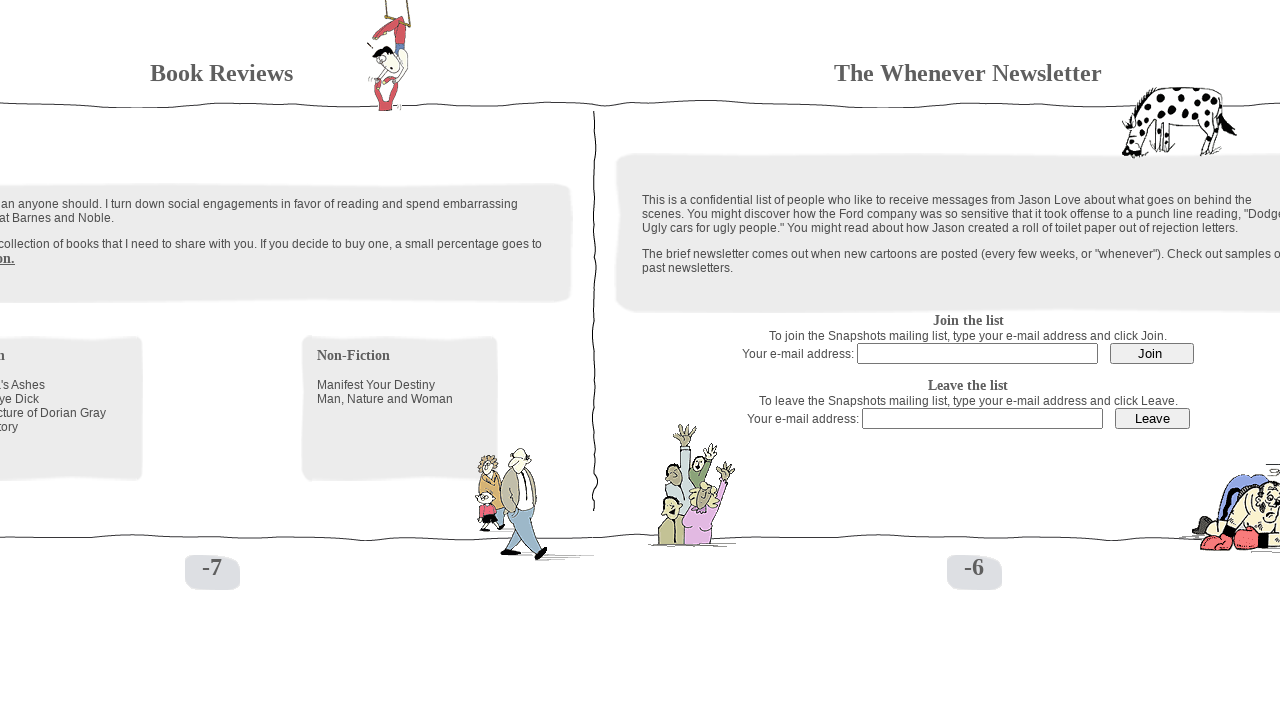

Waited 2 seconds for scroll animation (after scroll left 3/3)
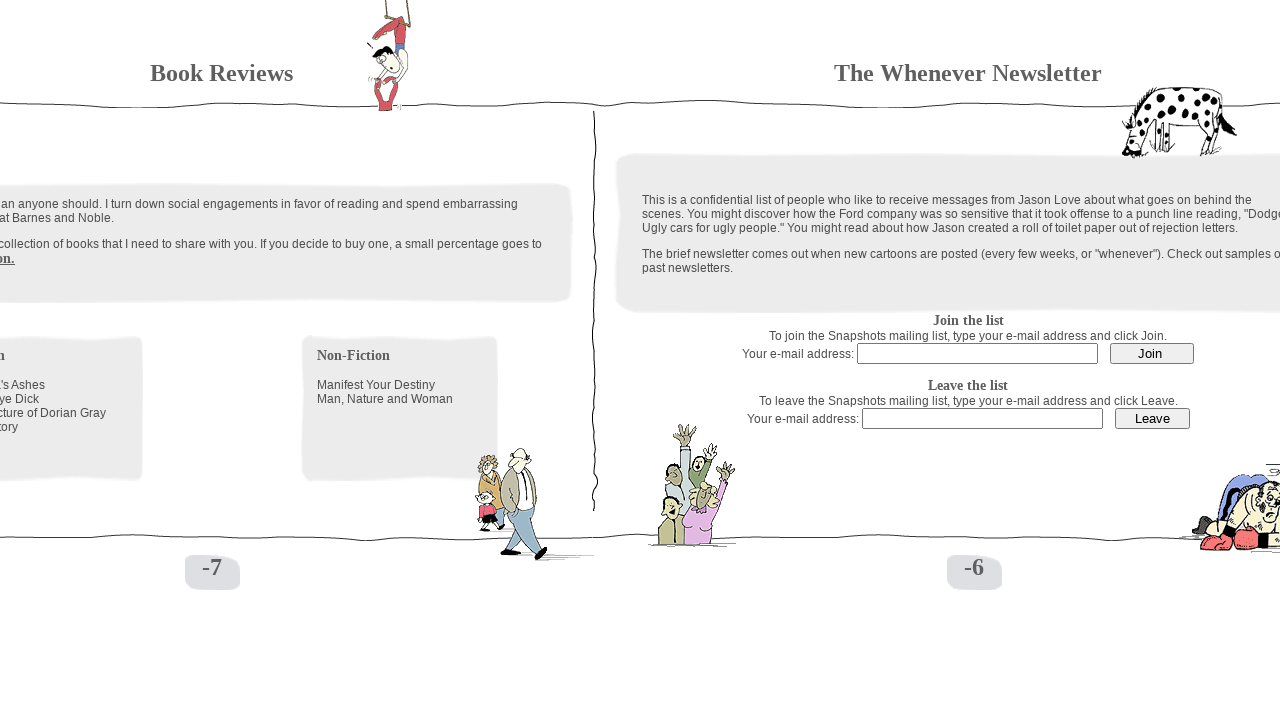

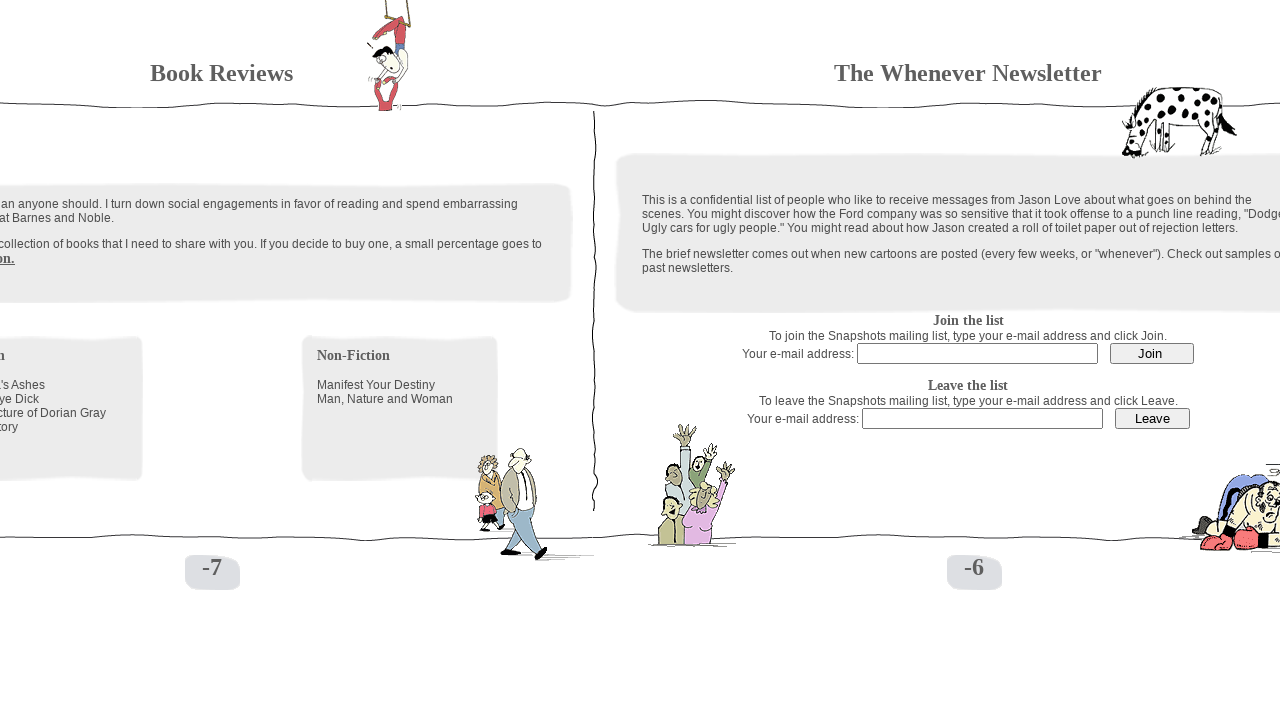